Tests that todo data persists after page reload

Starting URL: https://demo.playwright.dev/todomvc

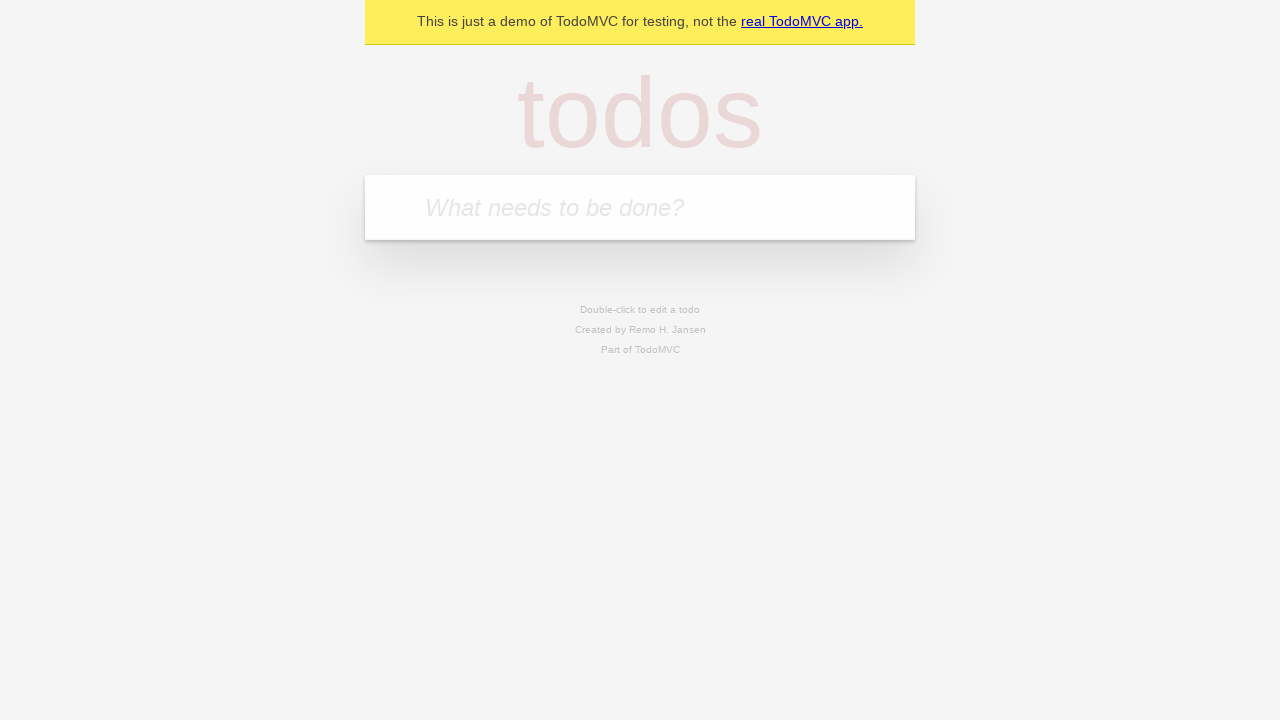

Filled todo input with 'buy some cheese' on internal:attr=[placeholder="What needs to be done?"i]
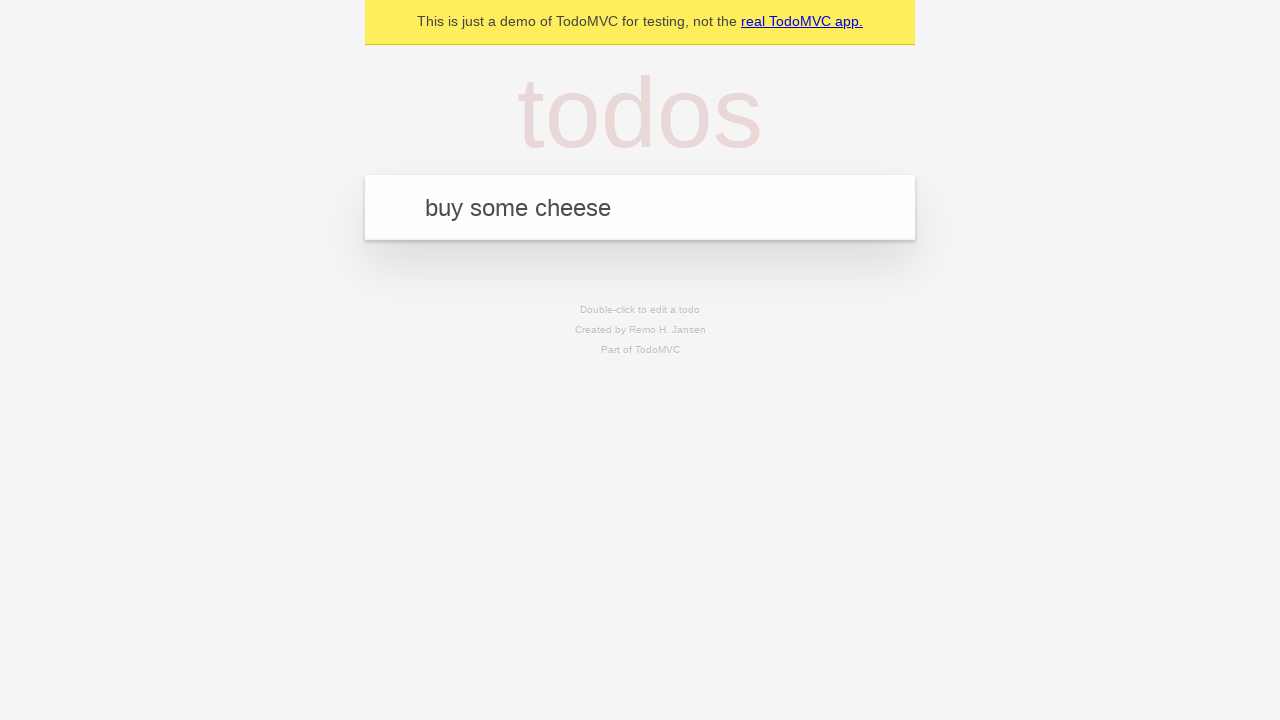

Pressed Enter to create todo 'buy some cheese' on internal:attr=[placeholder="What needs to be done?"i]
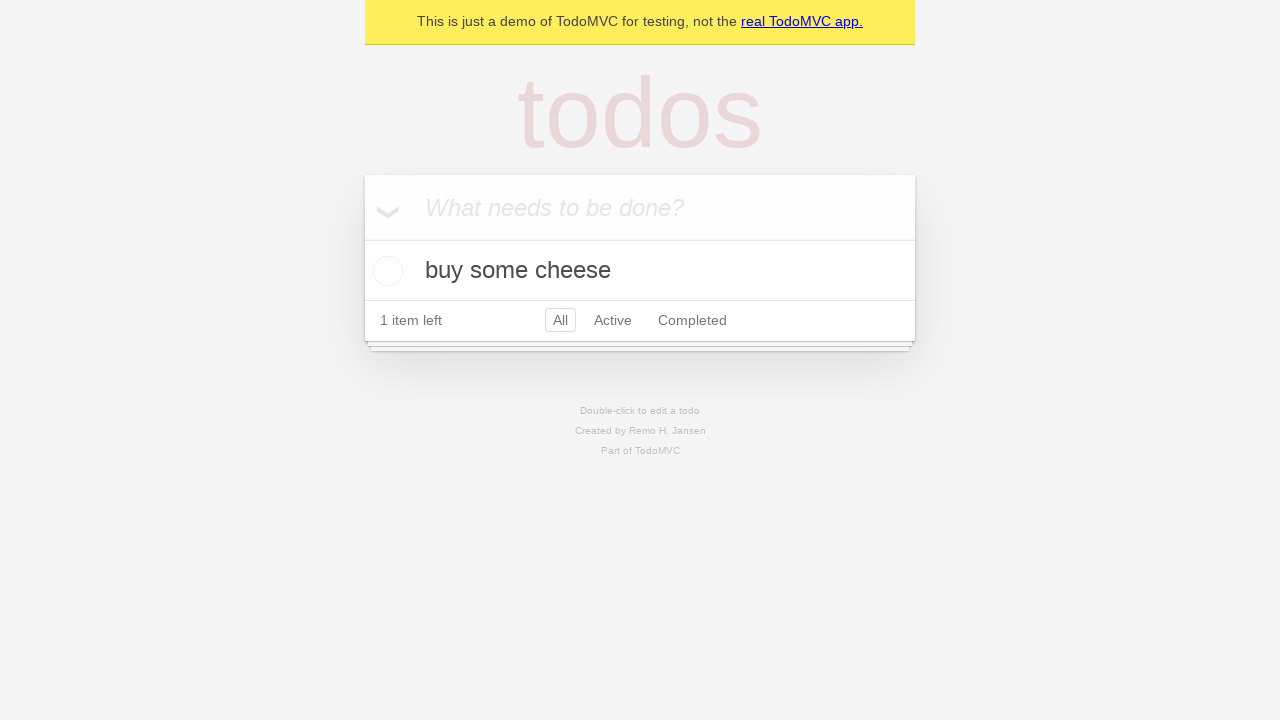

Filled todo input with 'feed the cat' on internal:attr=[placeholder="What needs to be done?"i]
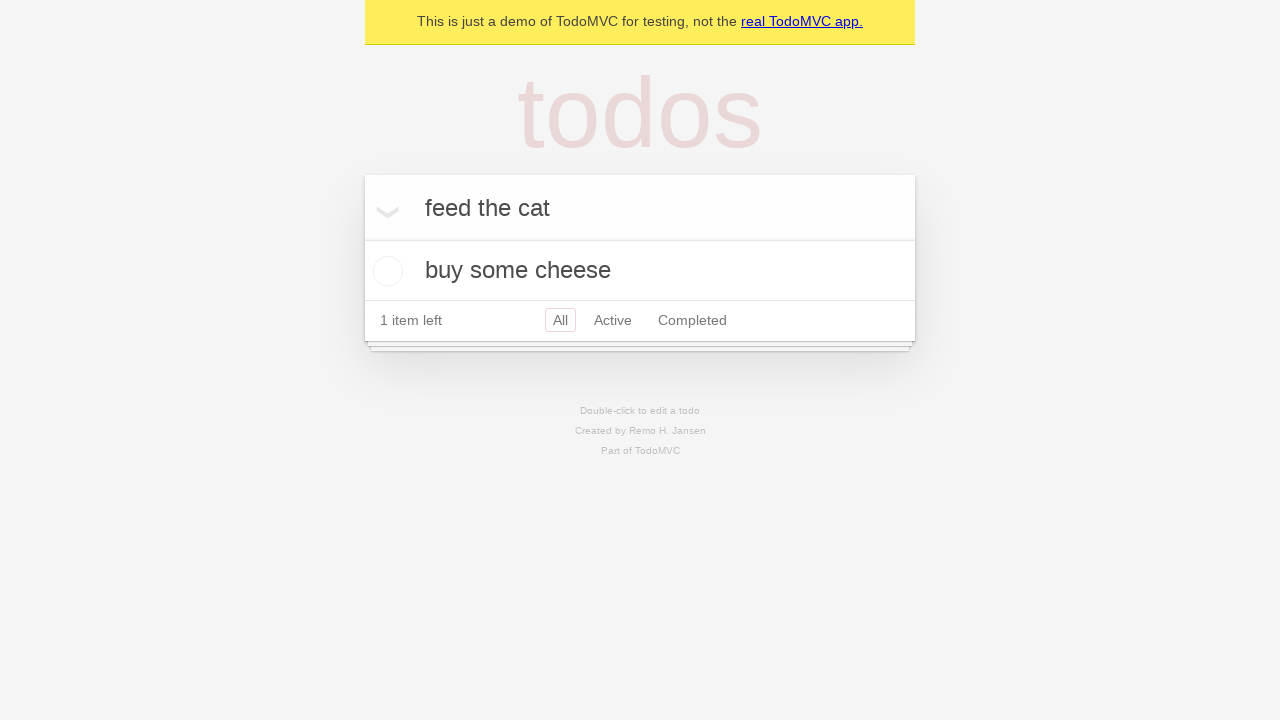

Pressed Enter to create todo 'feed the cat' on internal:attr=[placeholder="What needs to be done?"i]
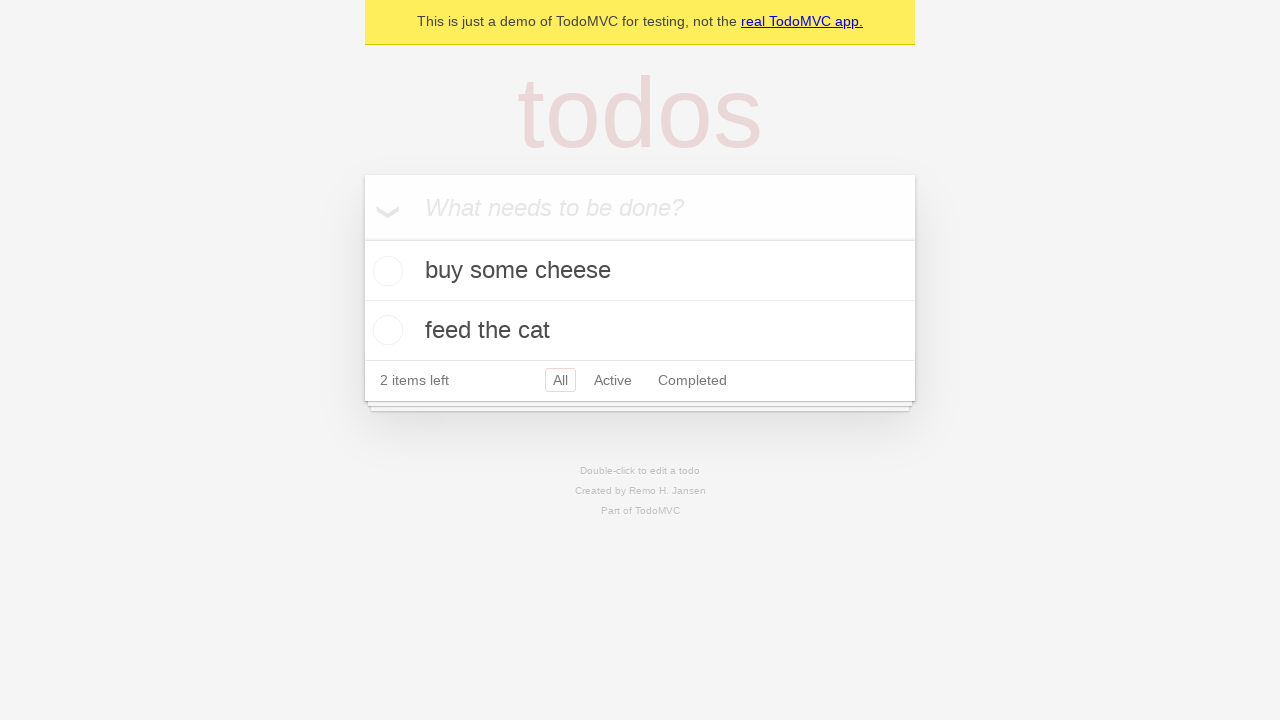

Waited for second todo to appear
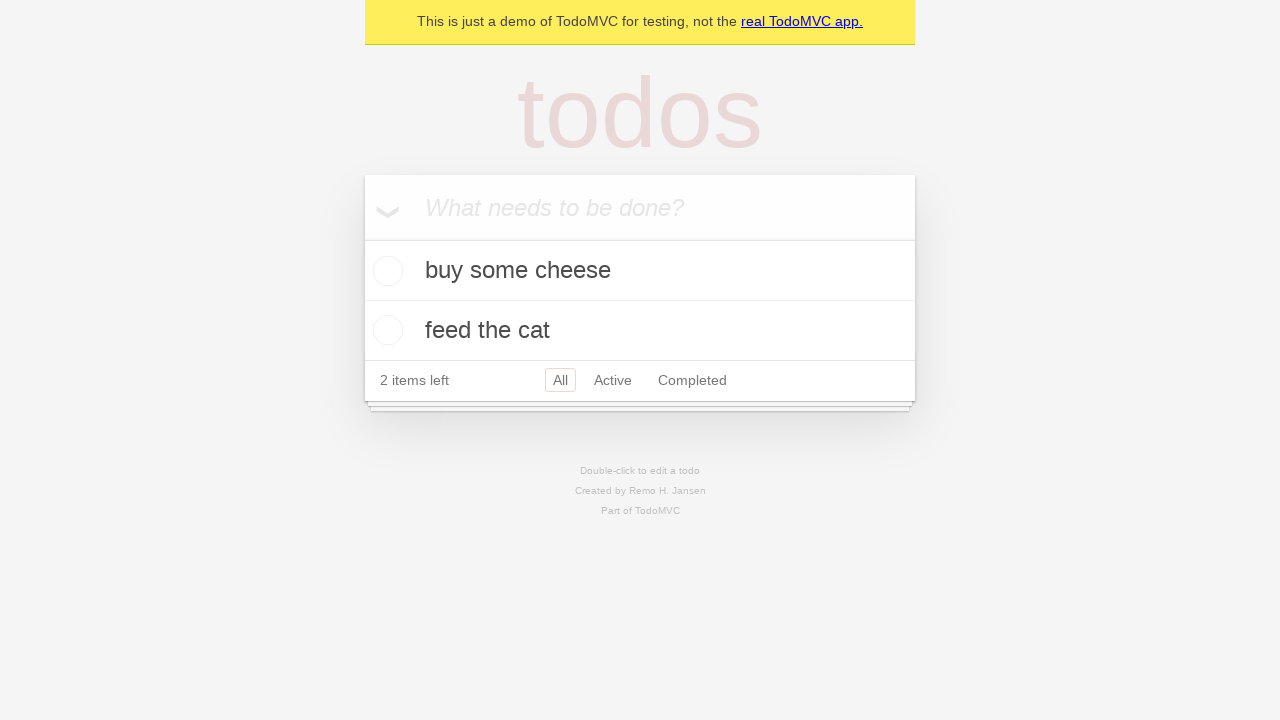

Checked the first todo item at (385, 271) on [data-testid='todo-item'] >> nth=0 >> internal:role=checkbox
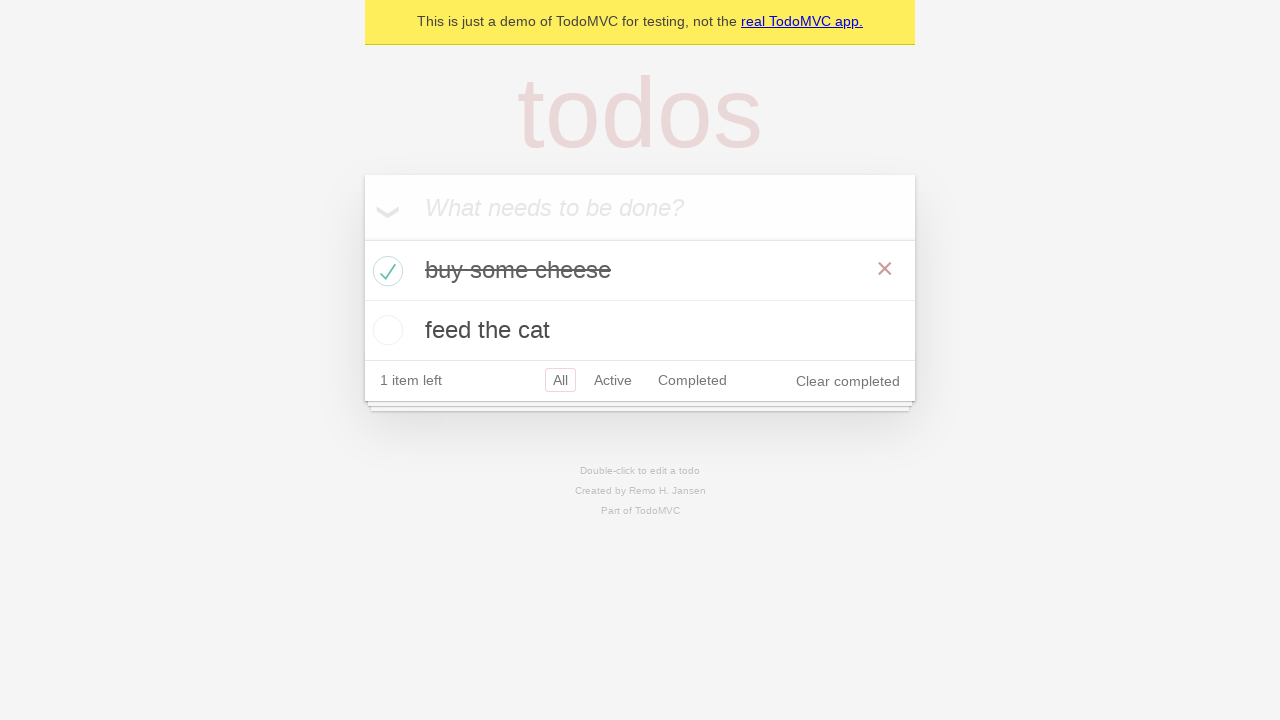

Reloaded the page
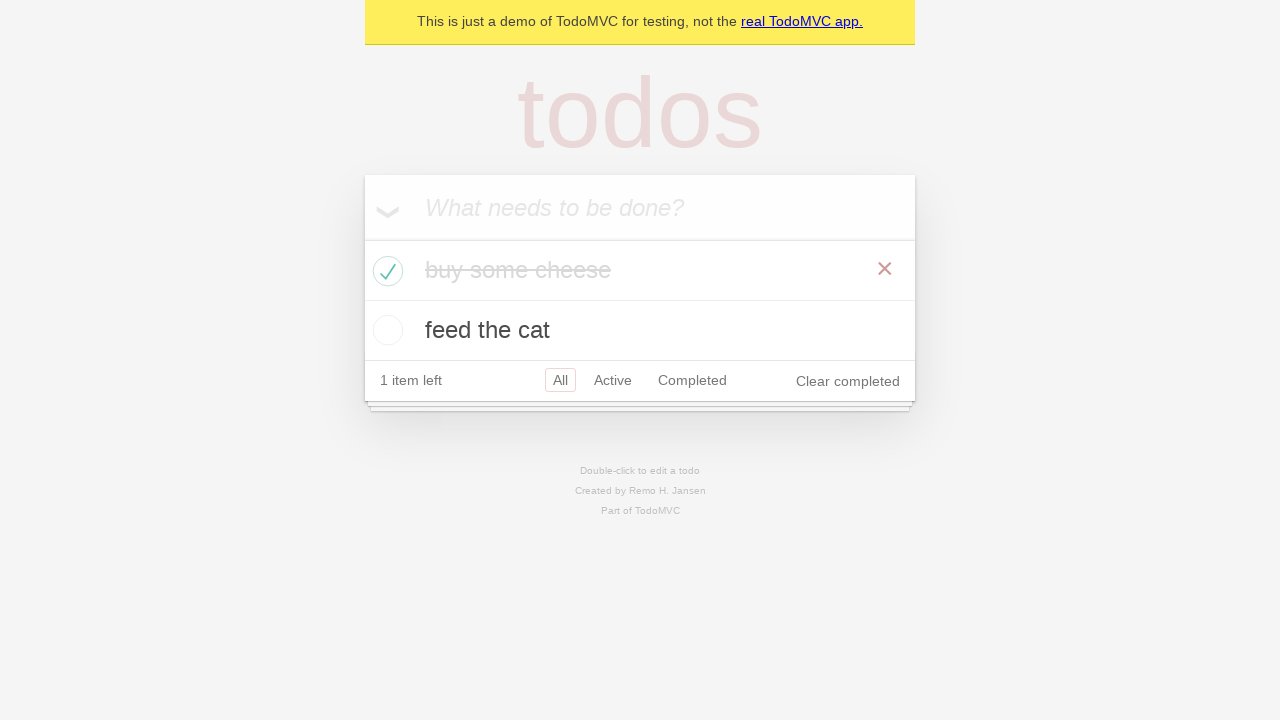

Verified todos persisted after page reload
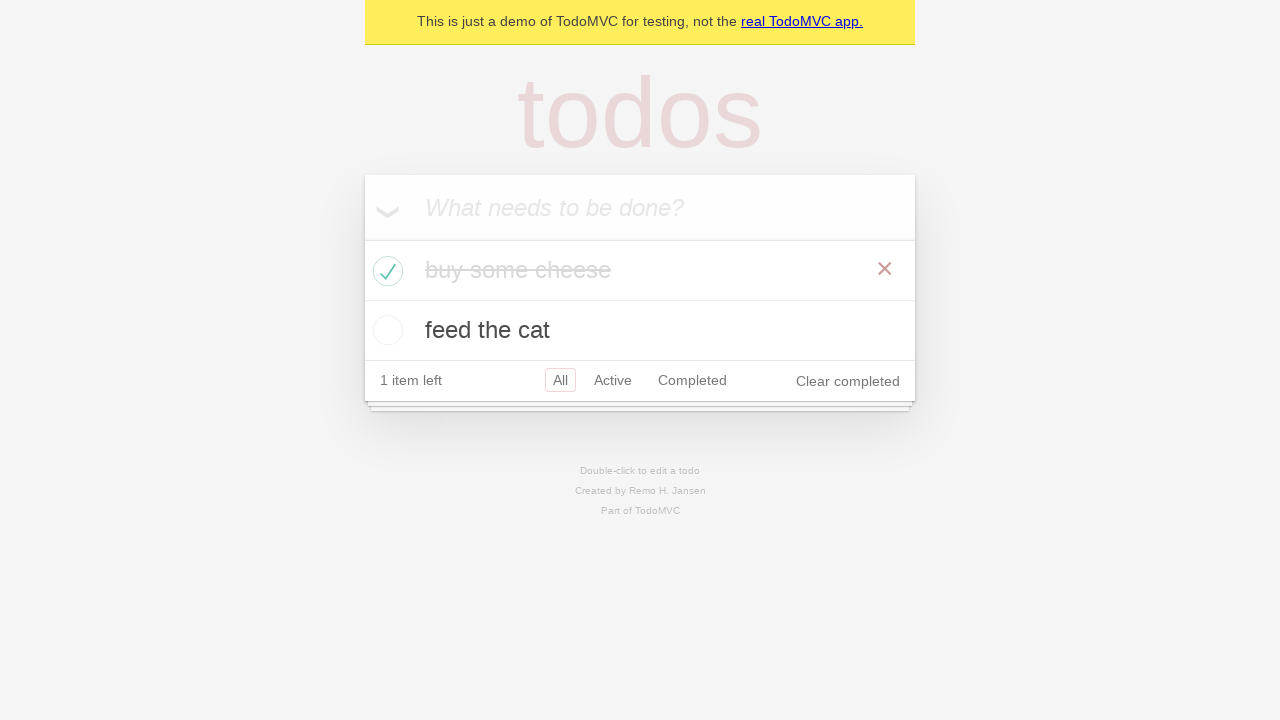

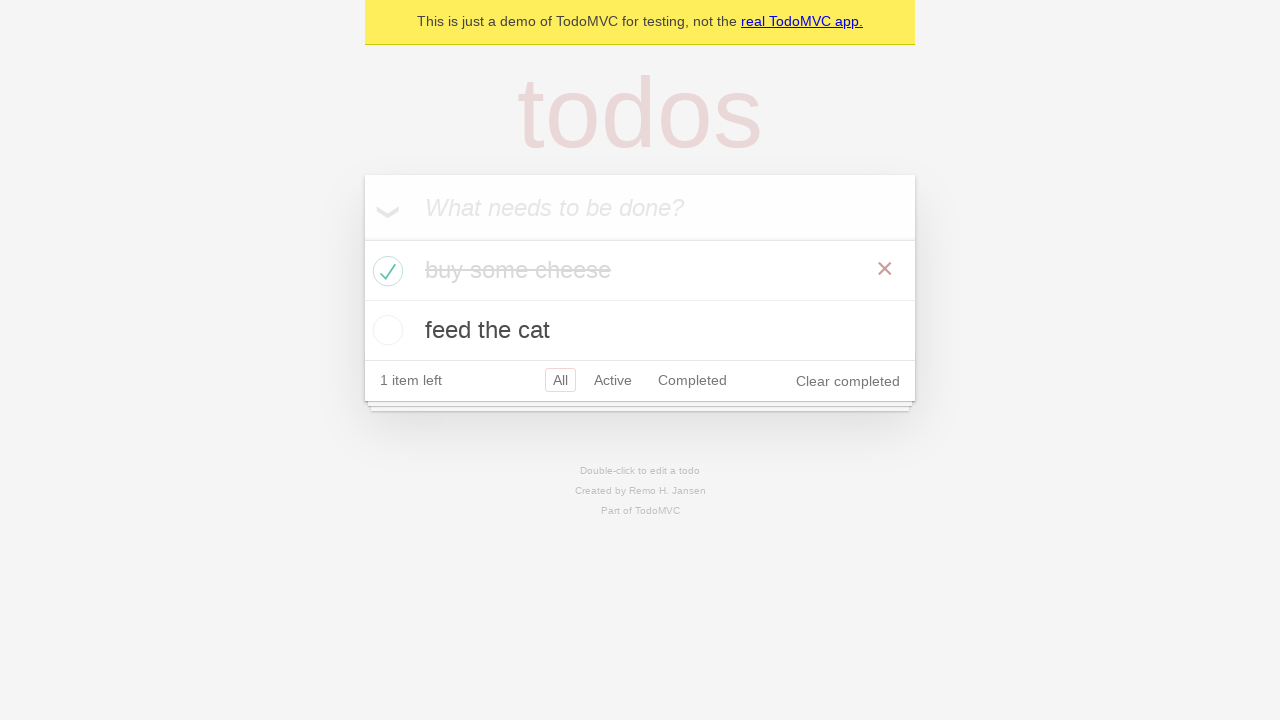